Navigates to an IssueWire article and clicks on a specific link within the article content

Starting URL: https://www.issuewire.com/stockvideosorg-explains-the-importance-of-using-stock-videos-for-business-marketing-1725459559464996

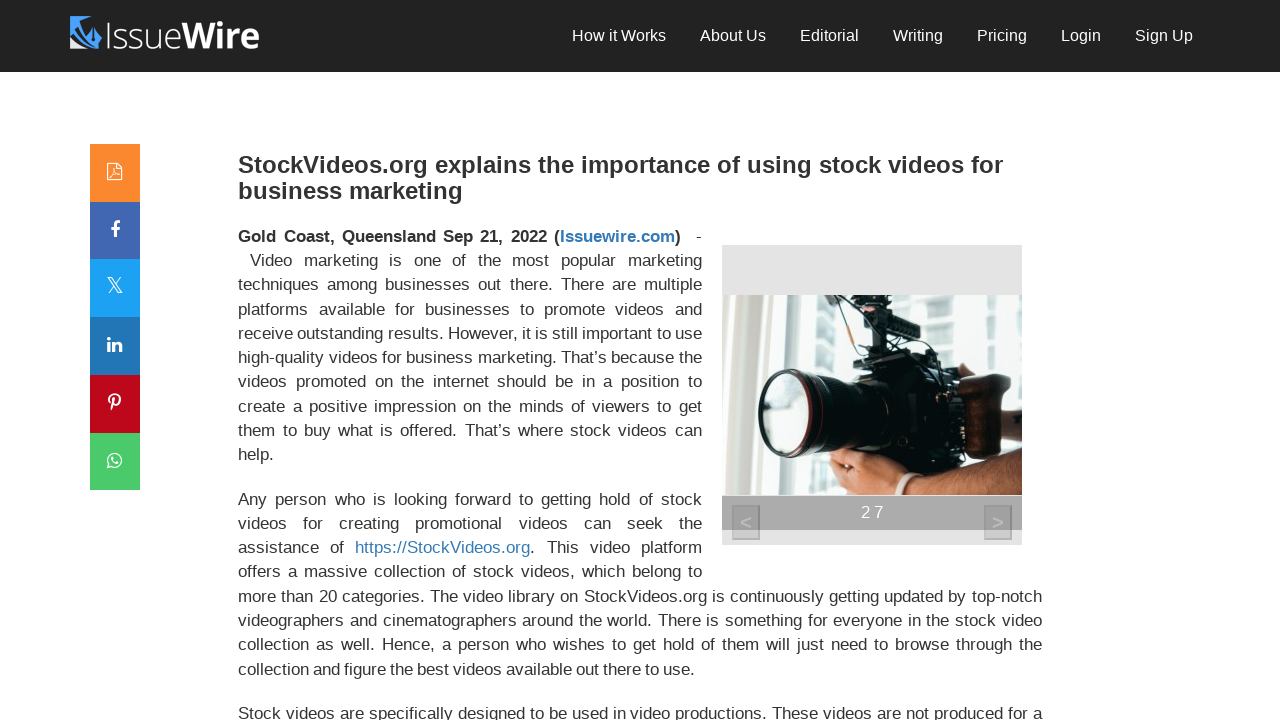

Waited for link element in blockquote to load
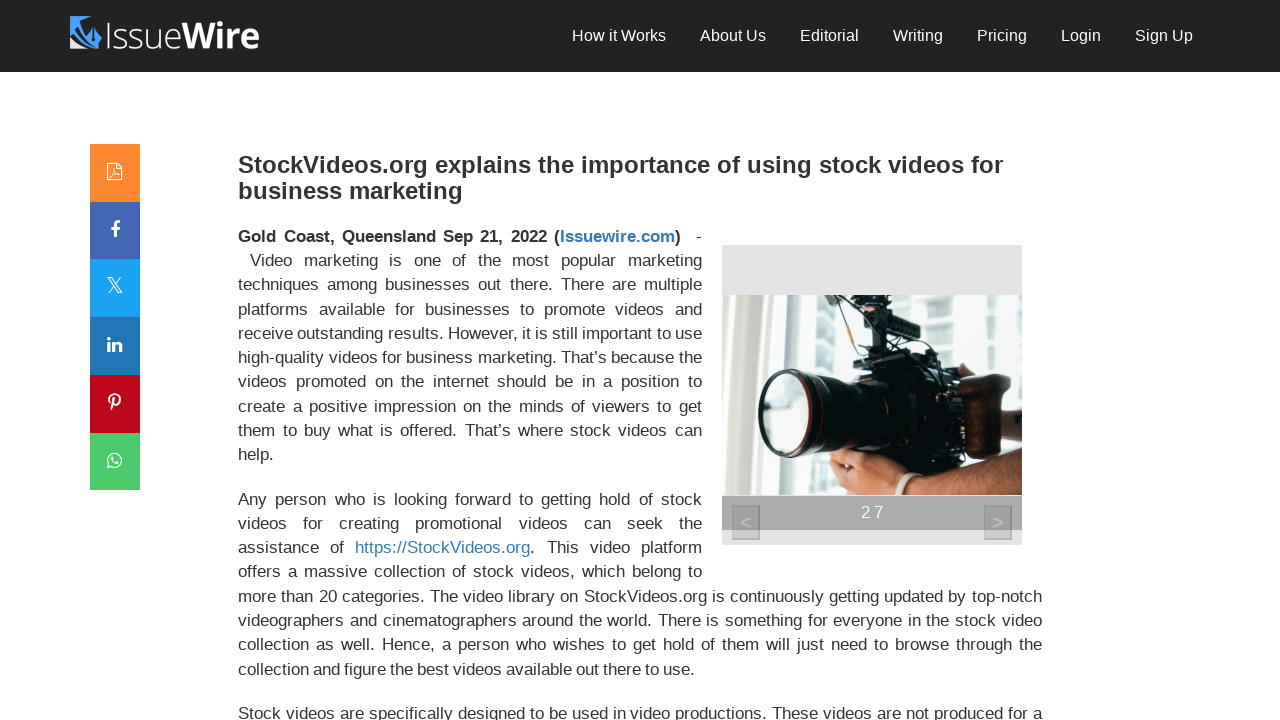

Clicked on the link within the article blockquote at (351, 361) on blockquote small:nth-of-type(3) a
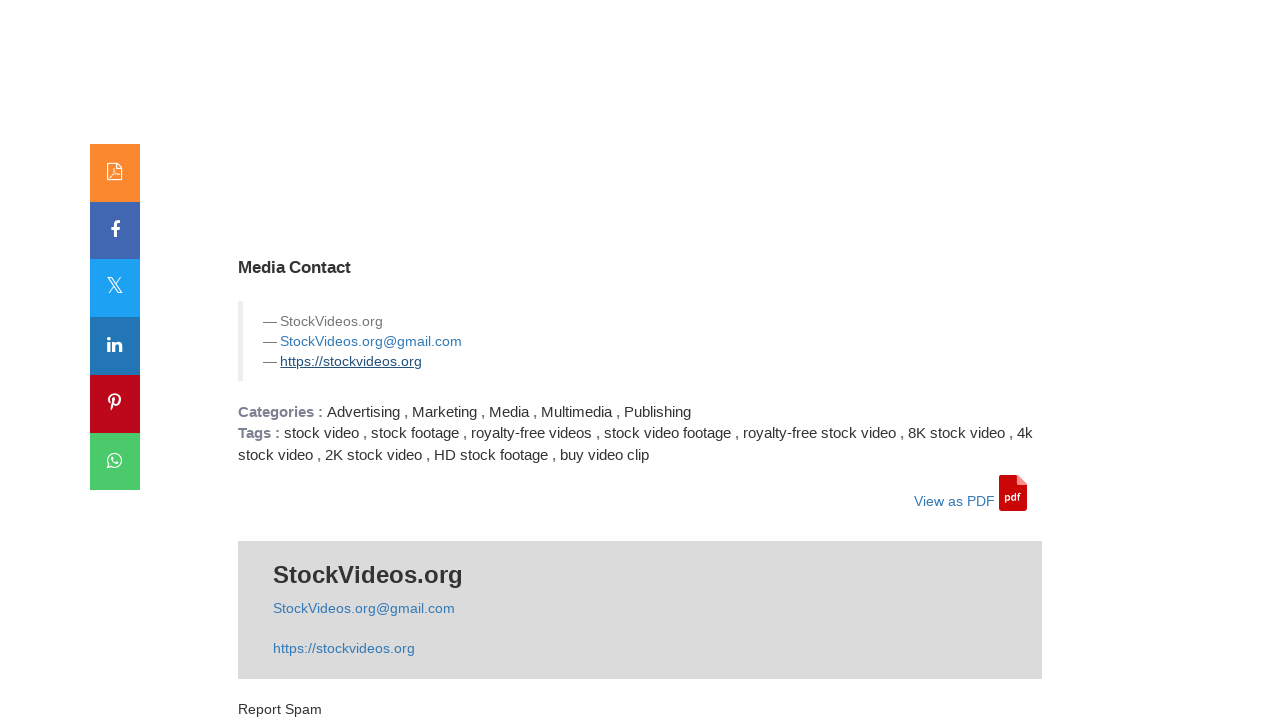

Waited 10 seconds to observe the result of clicking the link
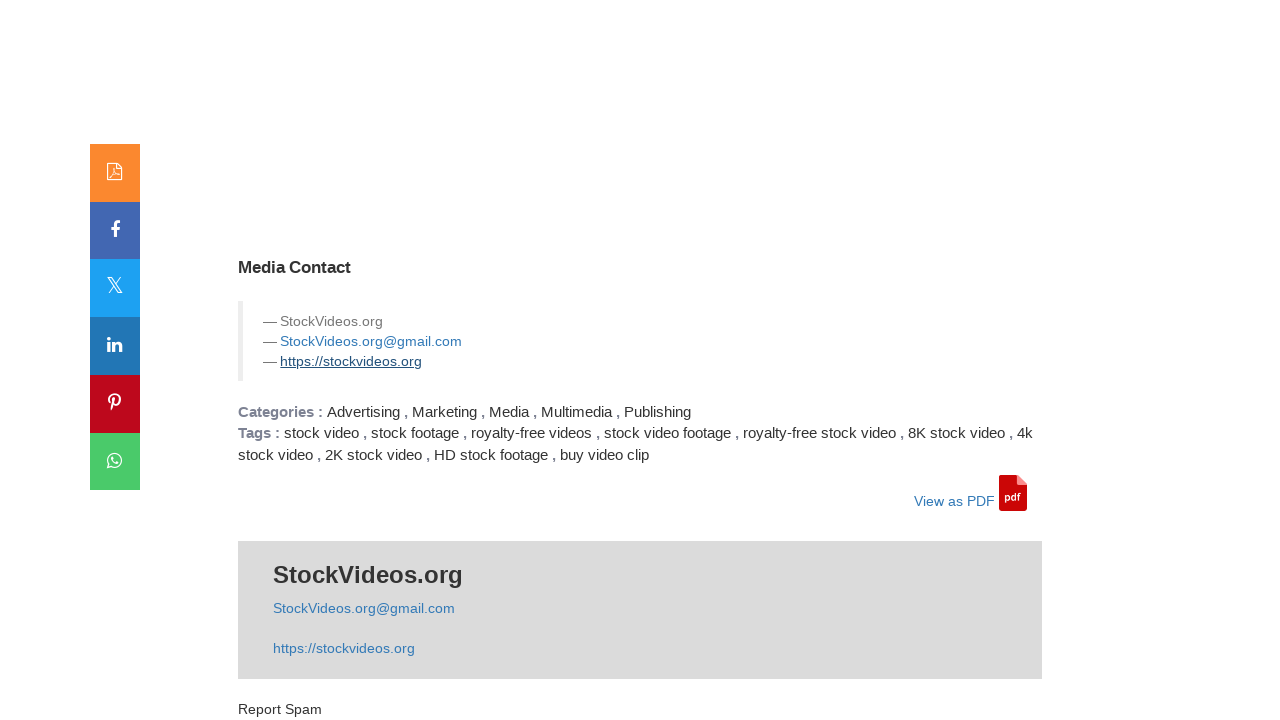

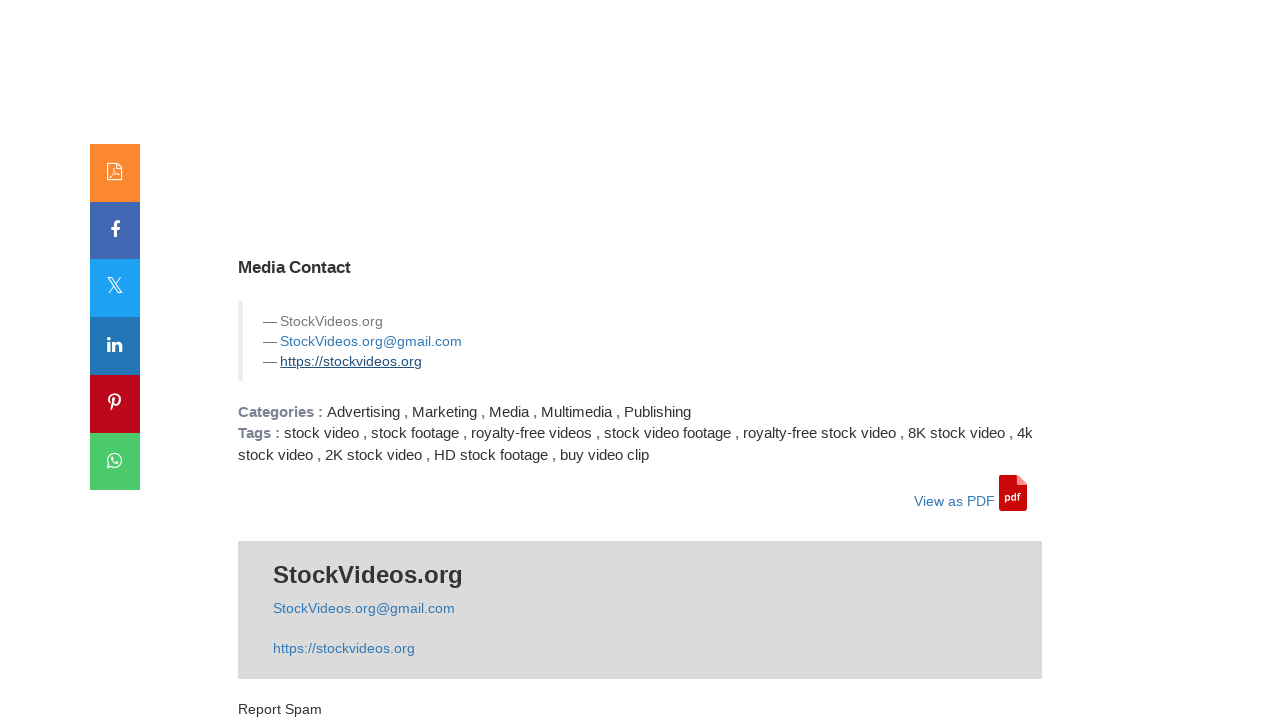